Tests that the text input field is cleared after adding a todo item

Starting URL: https://demo.playwright.dev/todomvc

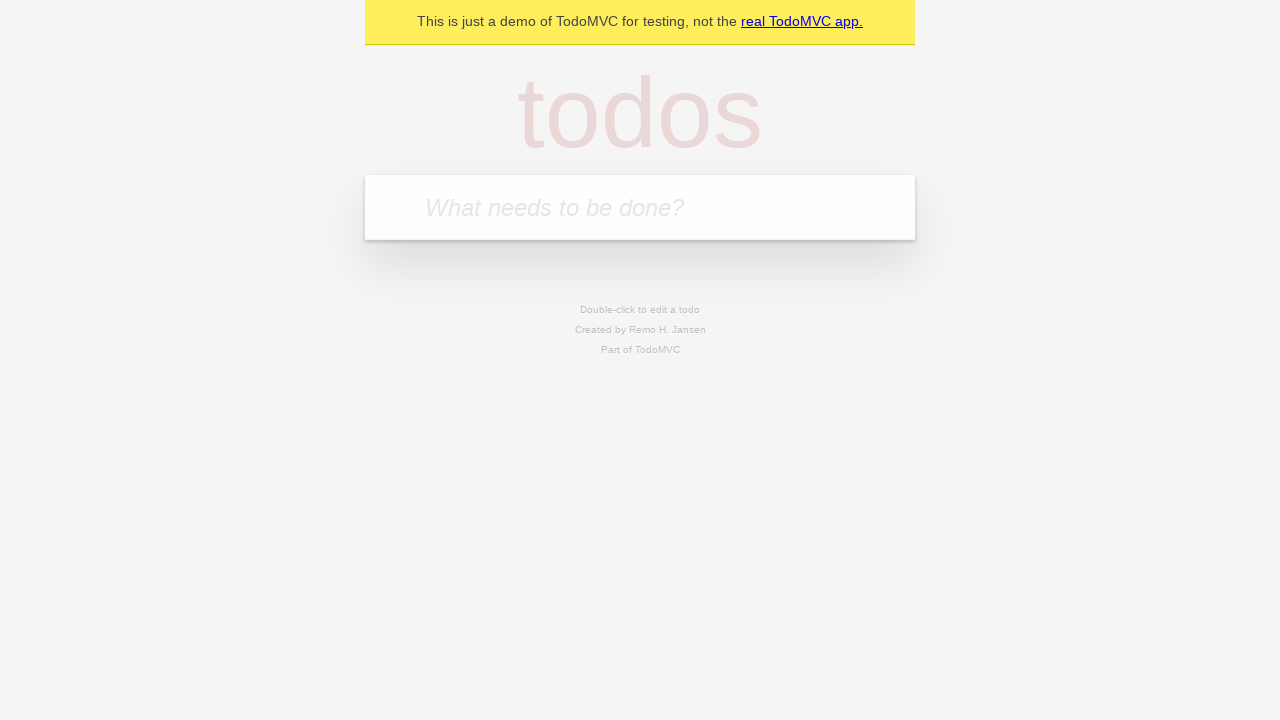

Navigated to TodoMVC demo page
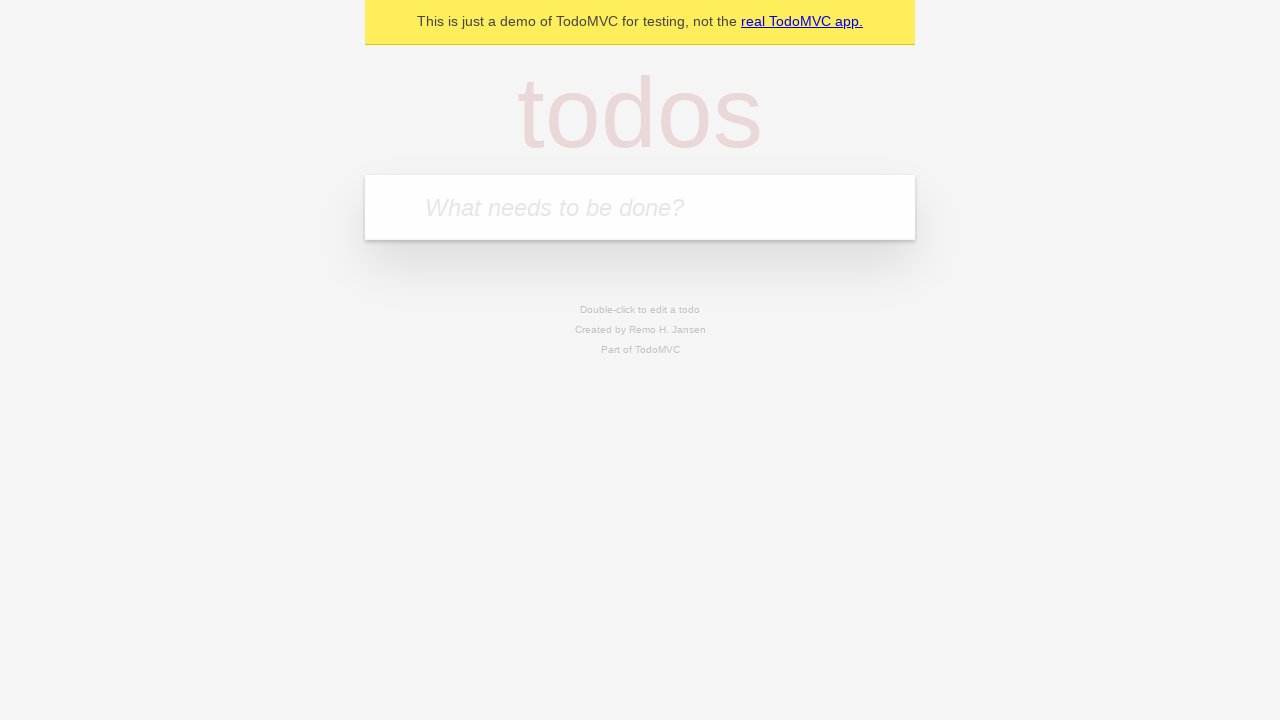

Located the todo input field
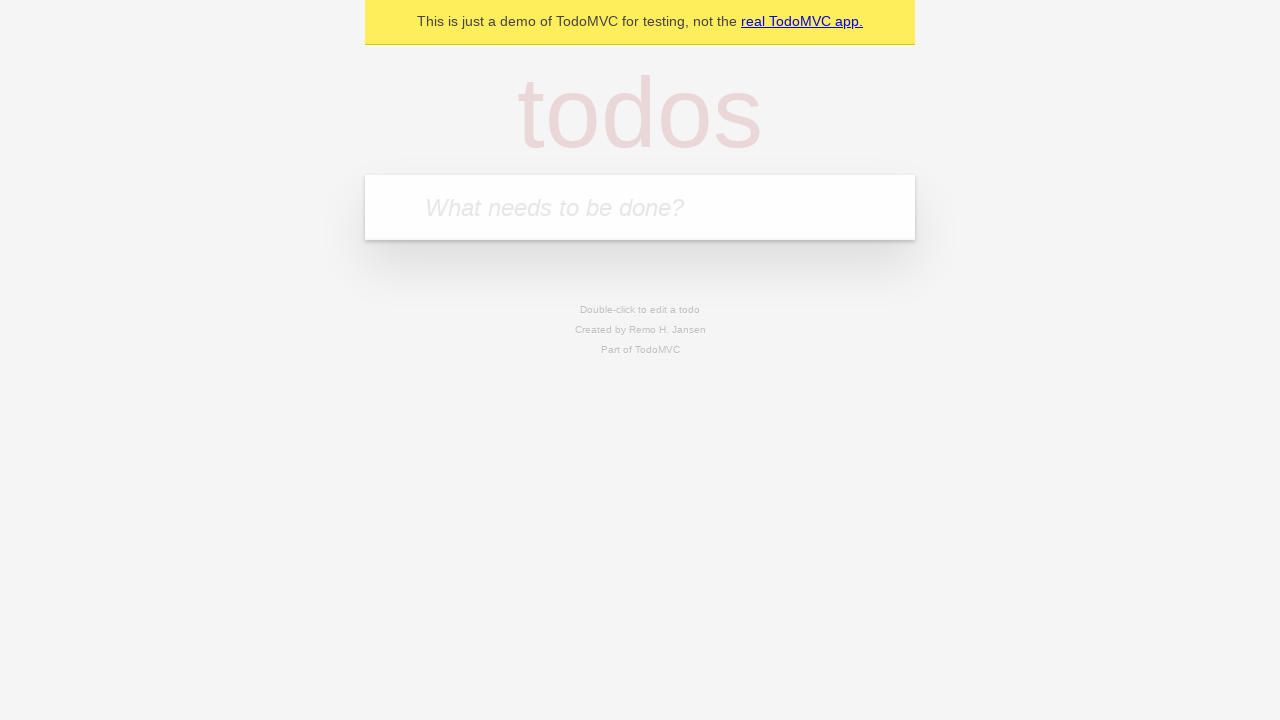

Filled todo input with 'buy some cheese' on internal:attr=[placeholder="What needs to be done?"i]
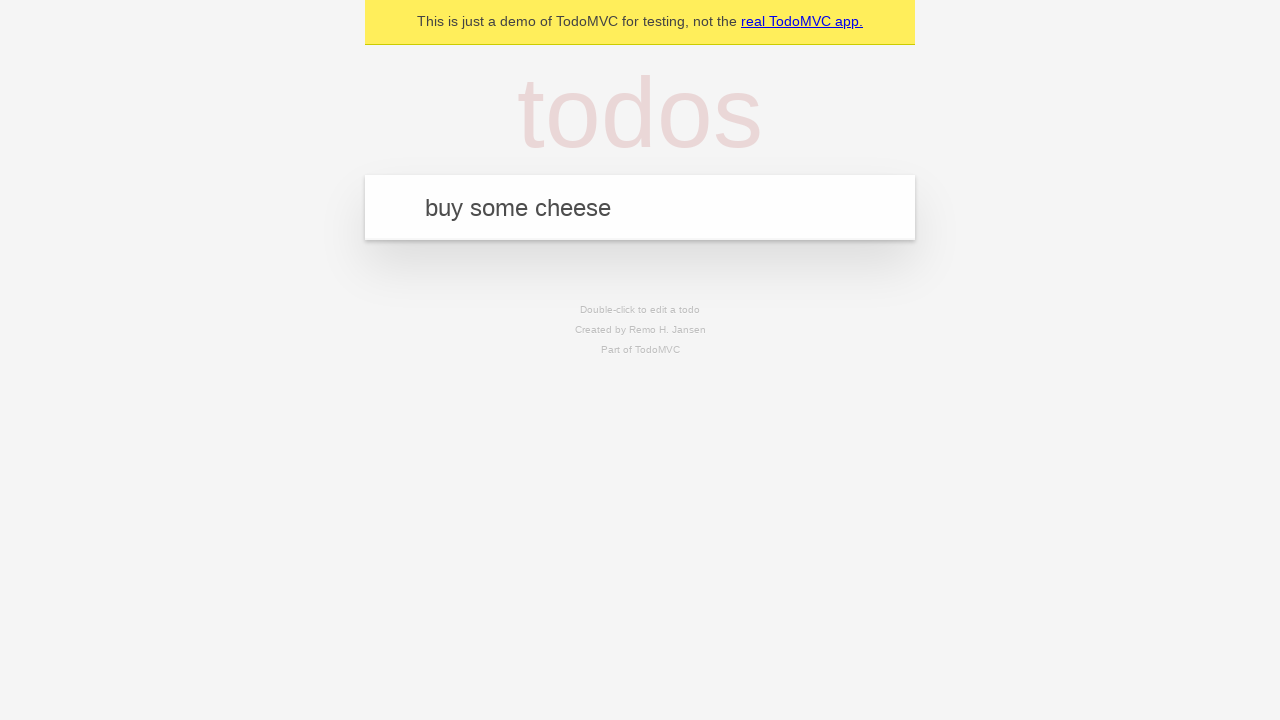

Pressed Enter to add the todo item on internal:attr=[placeholder="What needs to be done?"i]
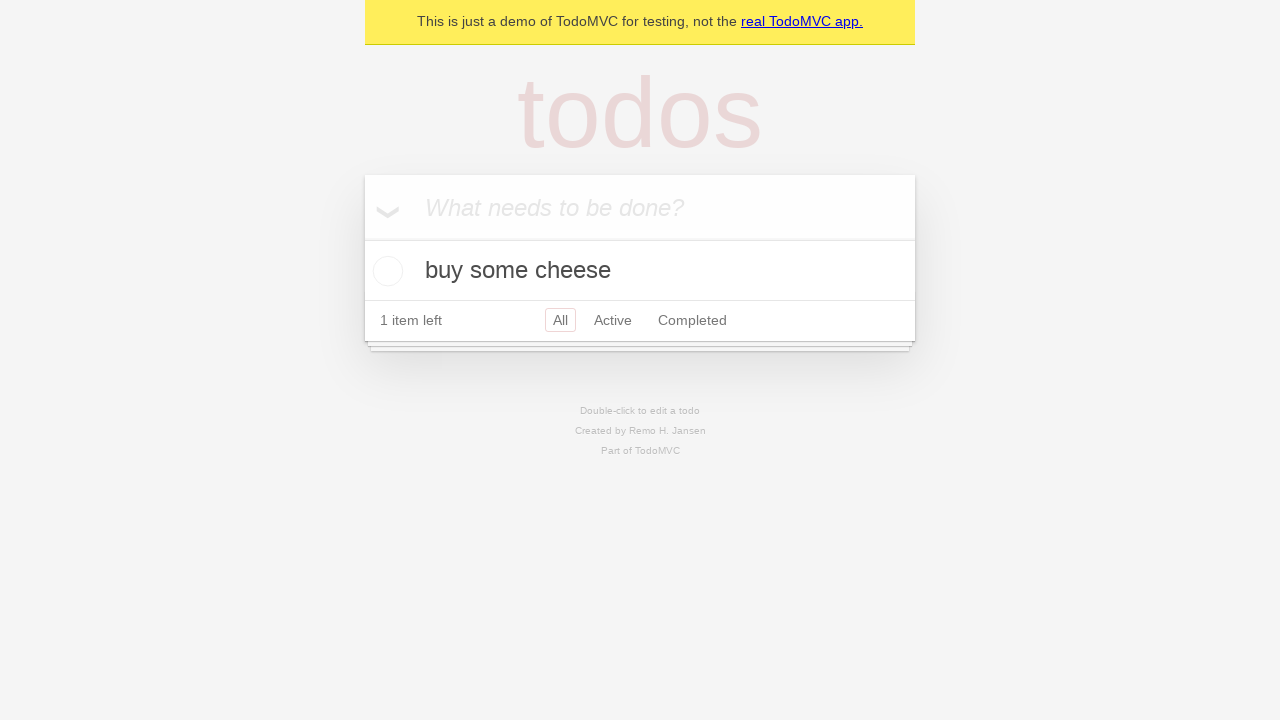

Waited for todo item to appear in the list
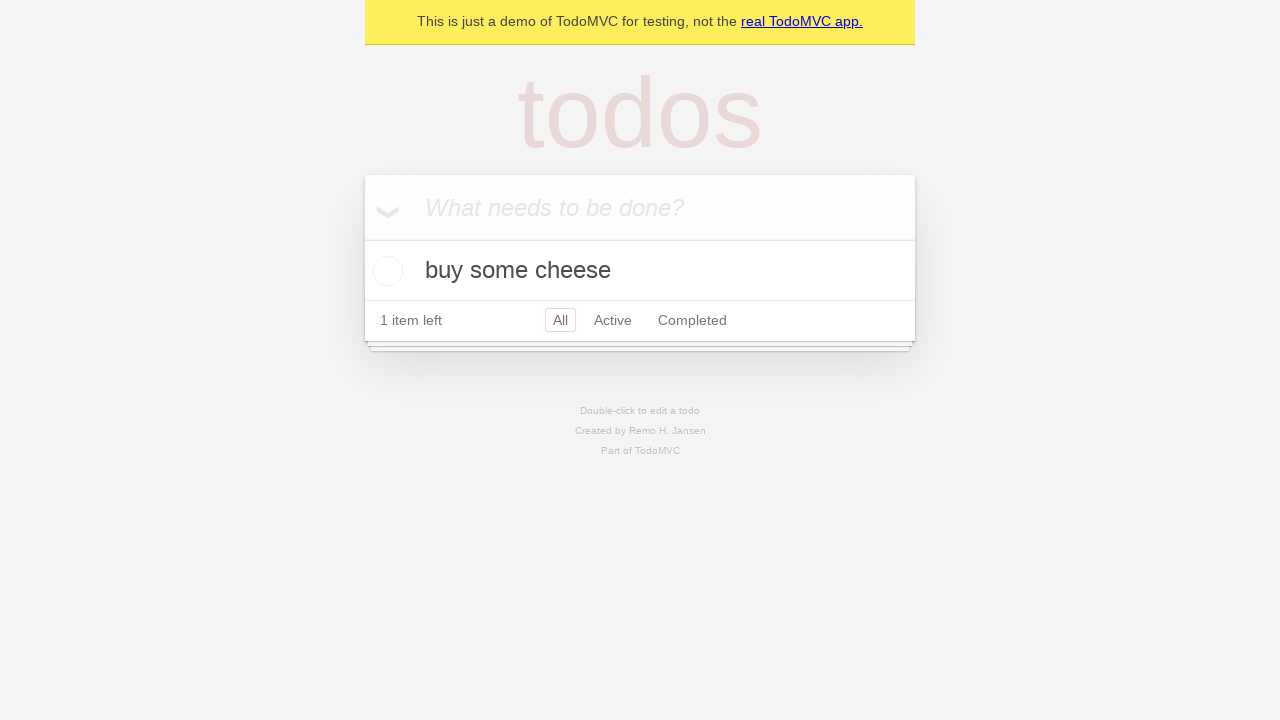

Verified input field is visible and cleared for new input
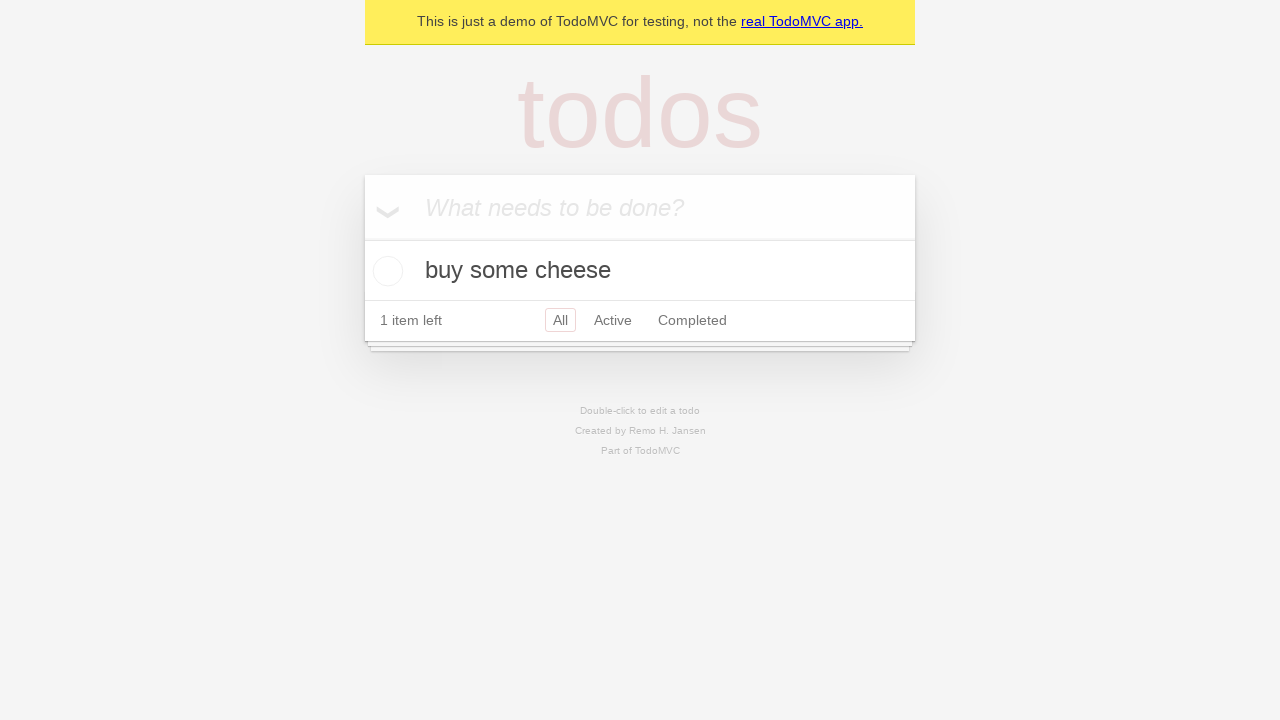

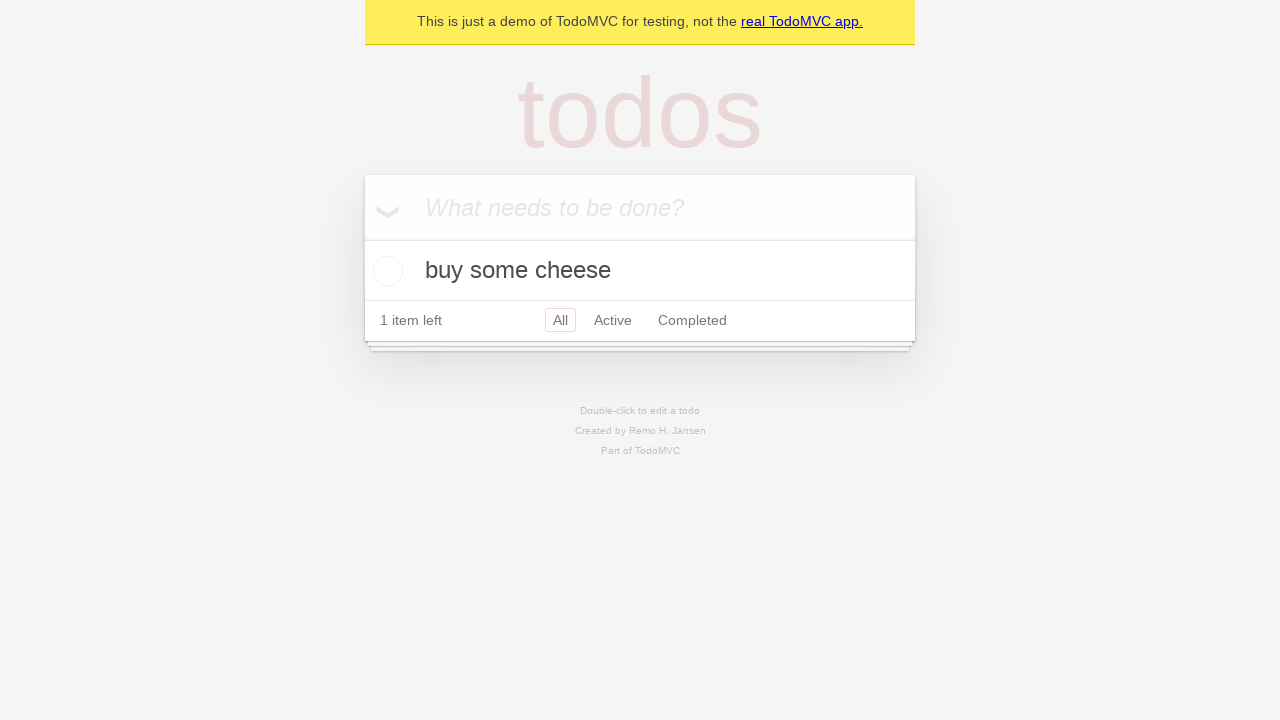